Tests checkbox interaction on W3C WAI-ARIA practices page by clicking a collapse button and then checking all unchecked checkboxes

Starting URL: https://www.w3.org/TR/2019/NOTE-wai-aria-practices-1.1-20190814/examples/checkbox/checkbox-1/checkbox-1.html

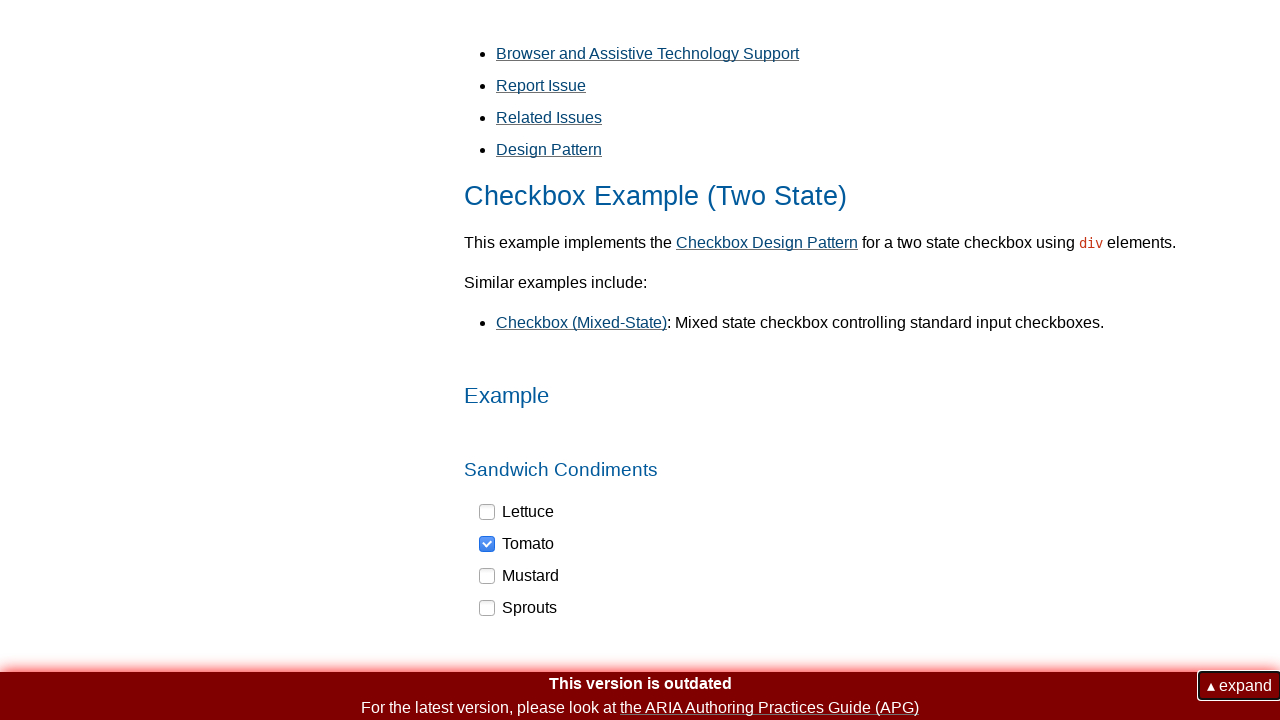

Navigated to W3C WAI-ARIA checkbox practices page
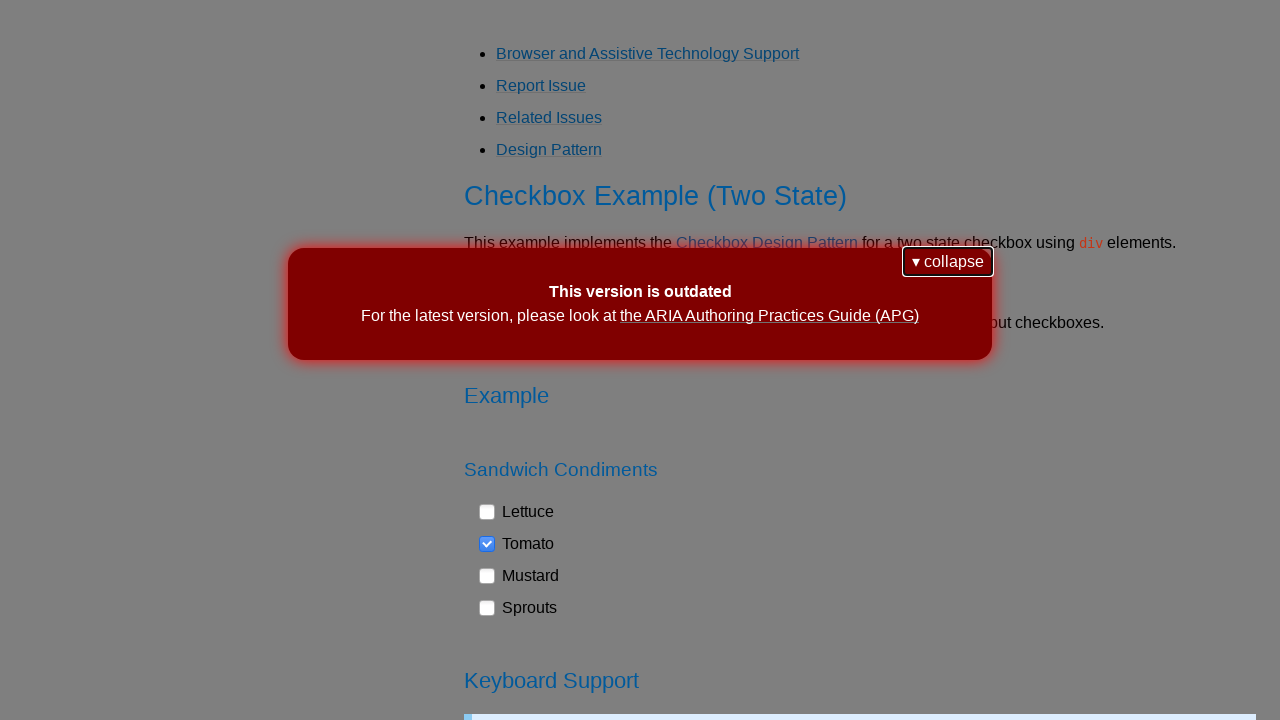

Clicked collapse button at (948, 262) on xpath=//button[contains(text(), 'collapse')]
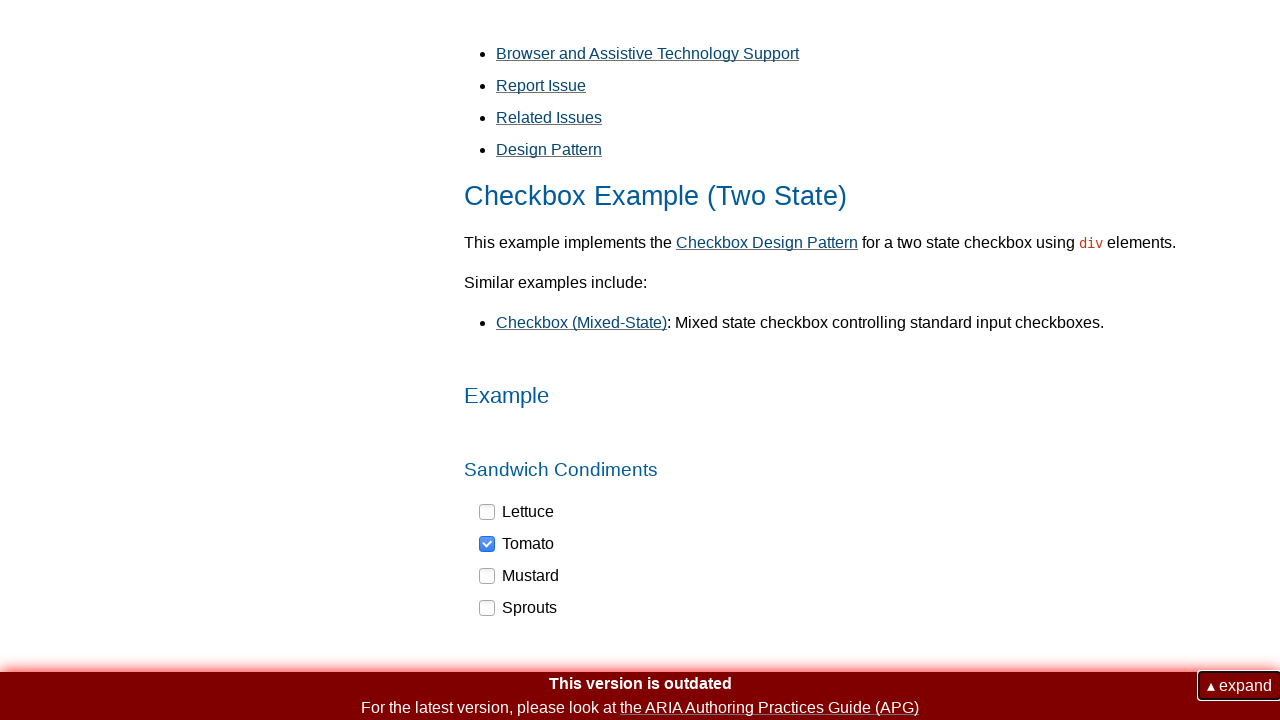

Retrieved all checkbox elements
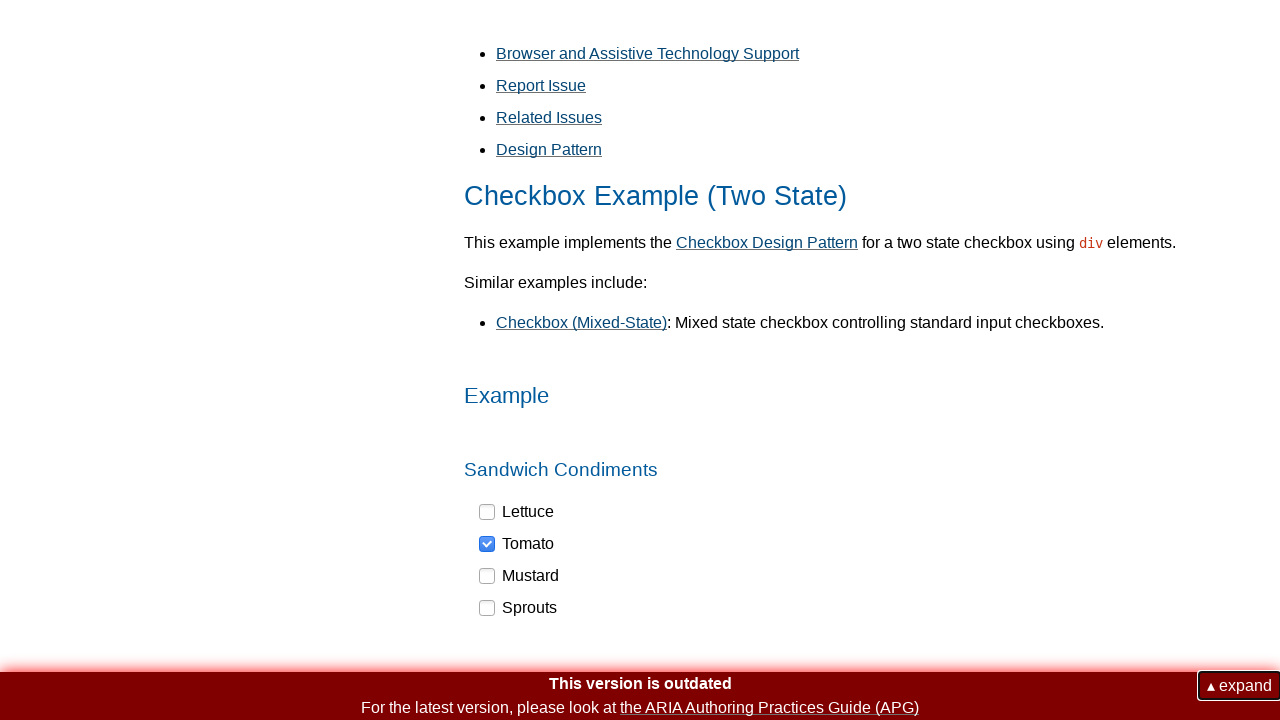

Clicked an unchecked checkbox to check it at (517, 512) on xpath=//div[@role='checkbox'] >> nth=0
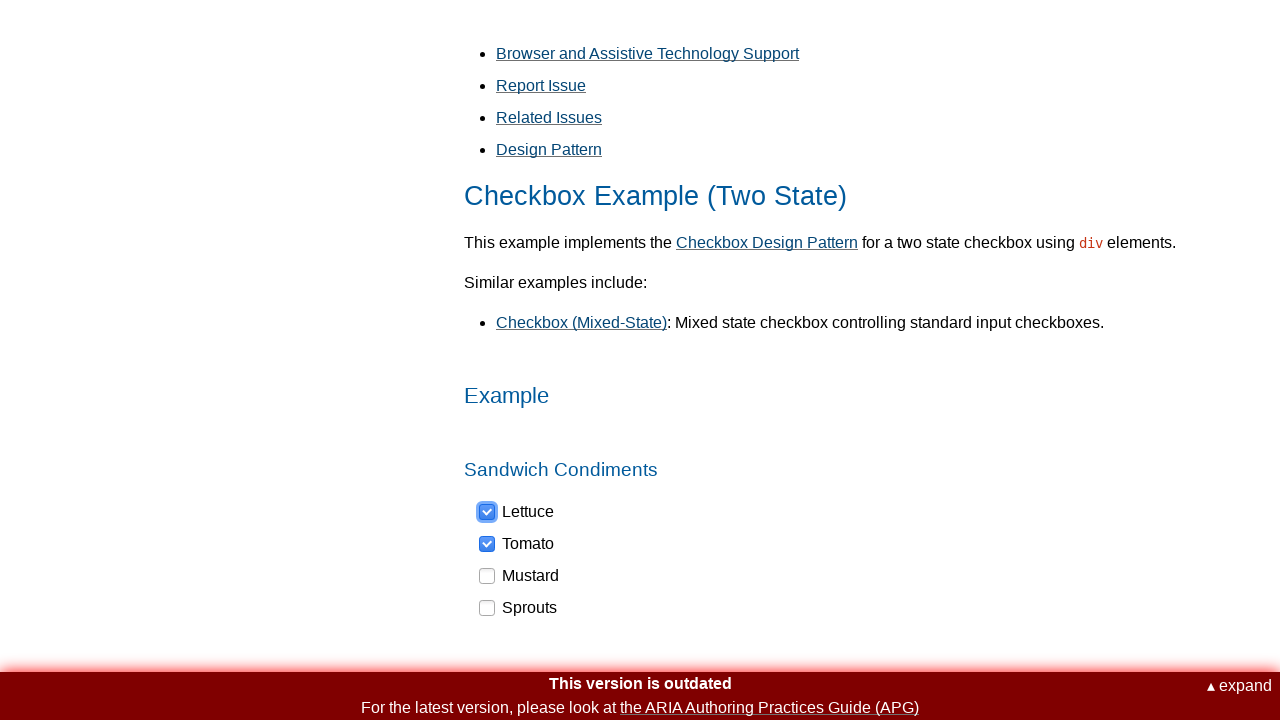

Clicked an unchecked checkbox to check it at (520, 576) on xpath=//div[@role='checkbox'] >> nth=2
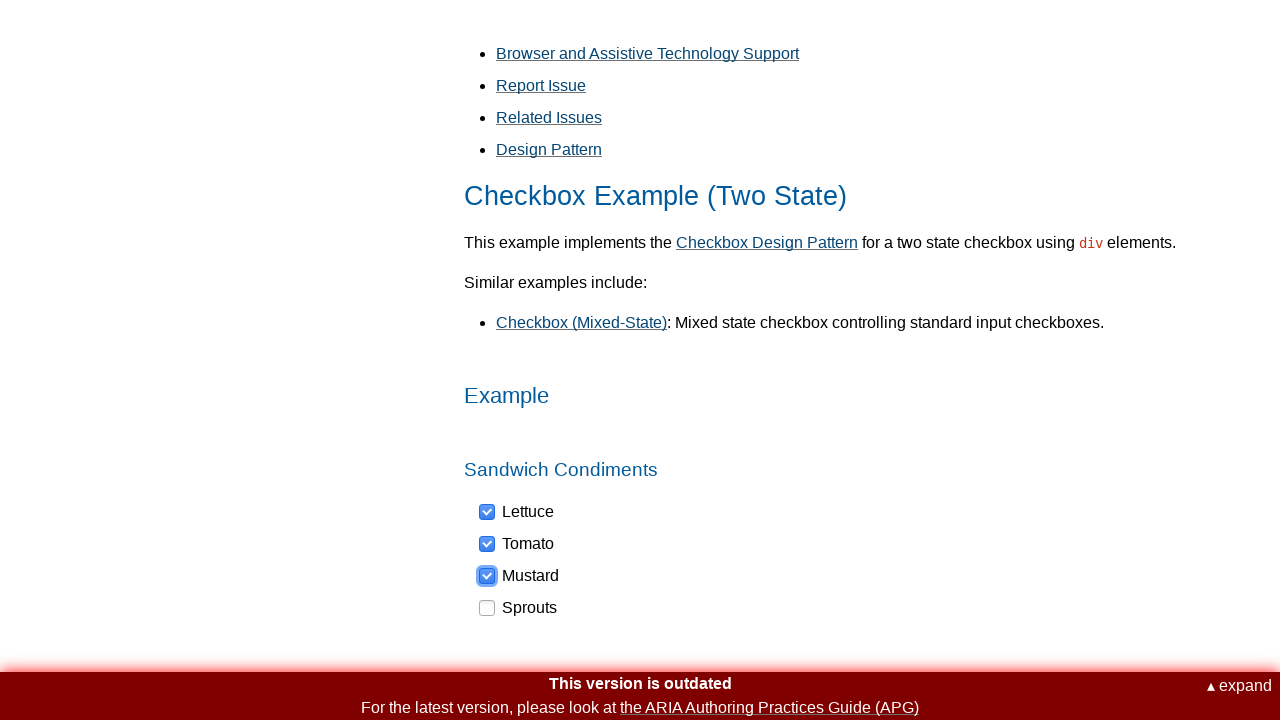

Clicked an unchecked checkbox to check it at (519, 608) on xpath=//div[@role='checkbox'] >> nth=3
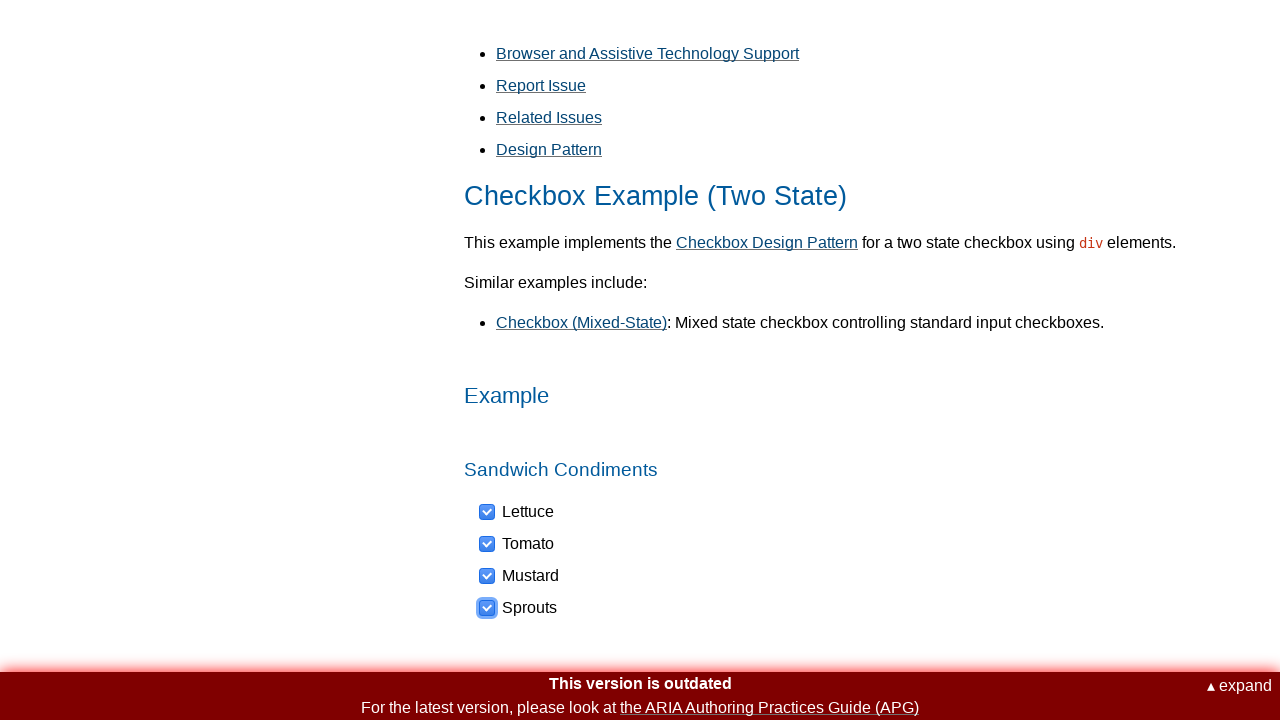

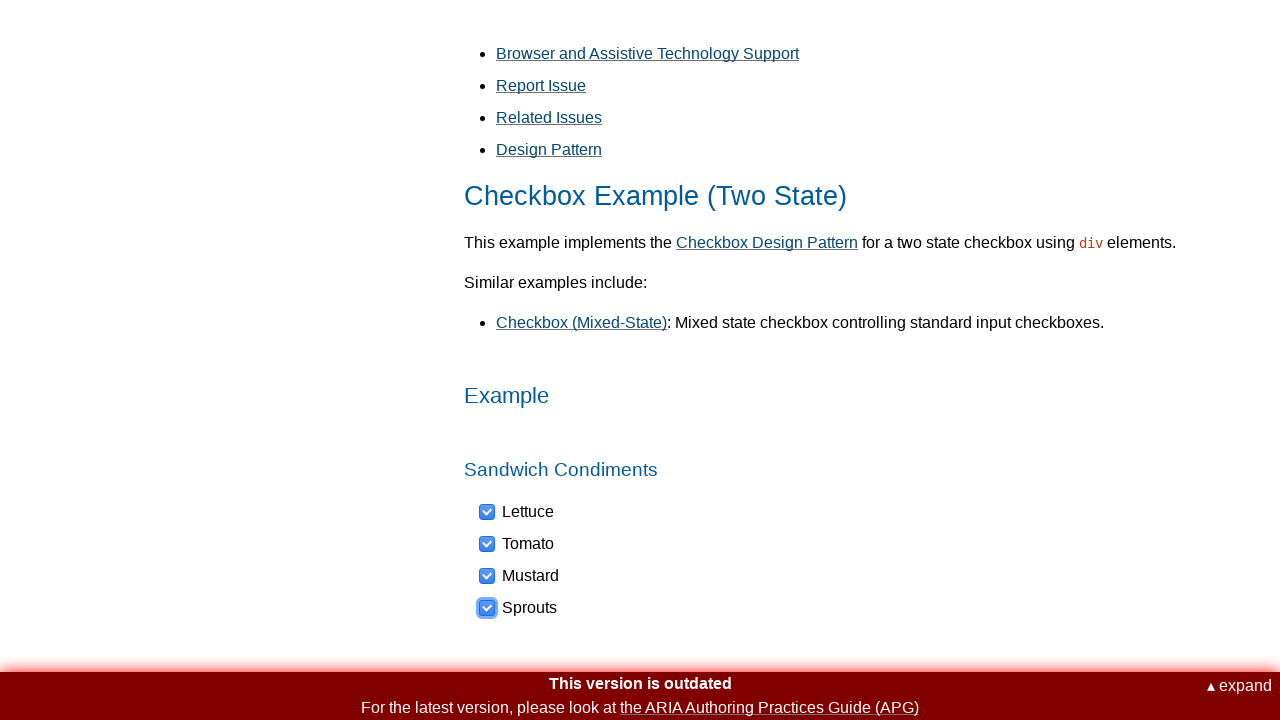